Tests JavaScript prompt alert functionality by clicking a button to trigger the alert, entering text into the prompt, and accepting it.

Starting URL: https://the-internet.herokuapp.com/javascript_alerts

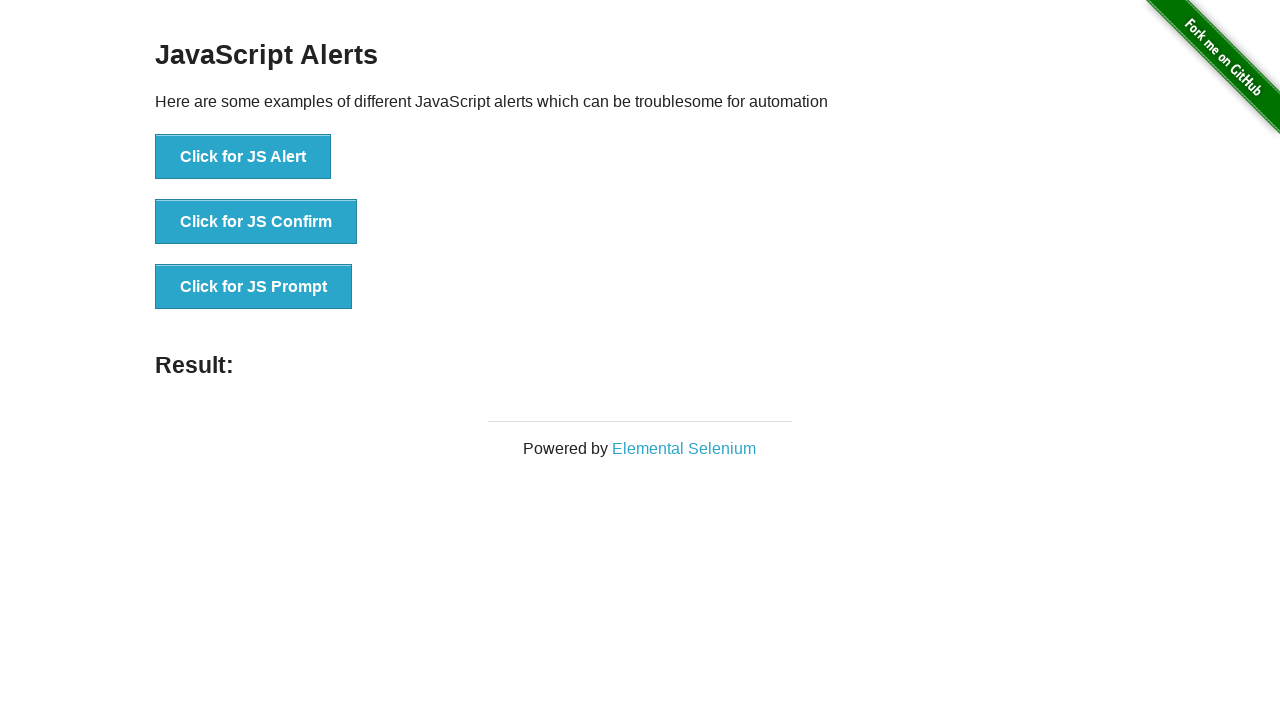

Clicked button to trigger JS prompt alert at (254, 287) on button[onclick='jsPrompt()']
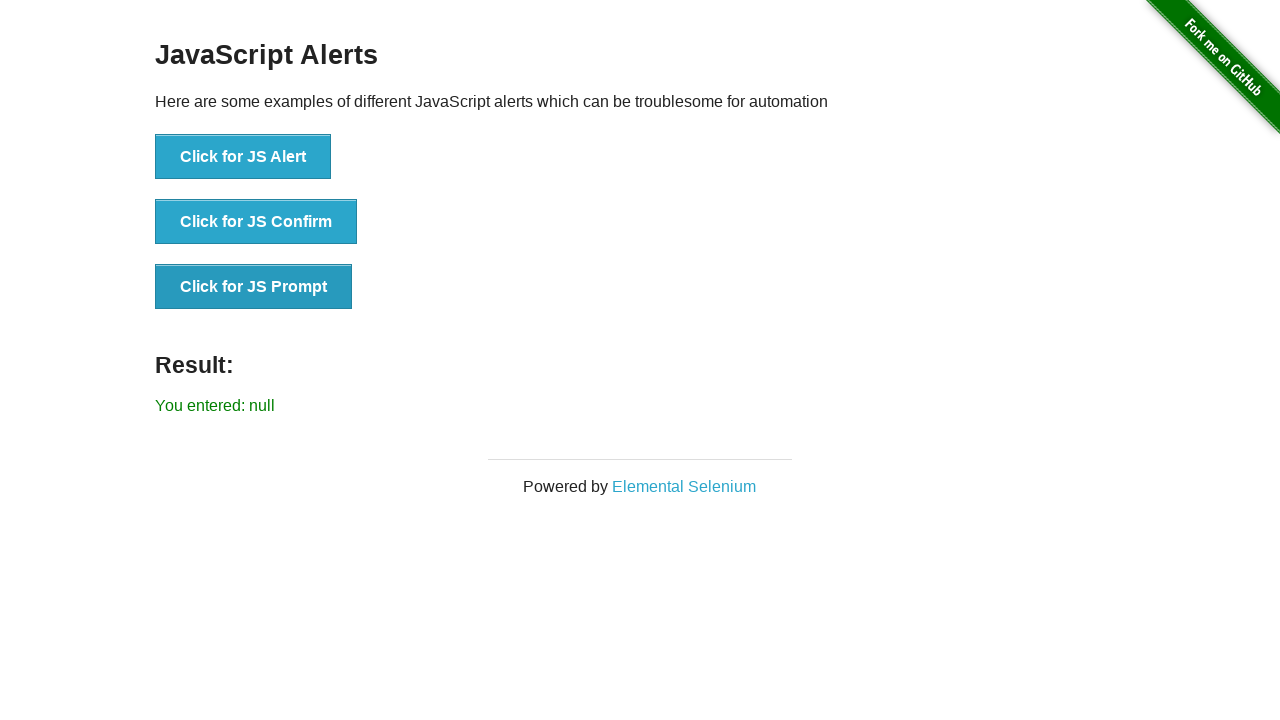

Set up dialog handler to accept prompt with text 'have good night...'
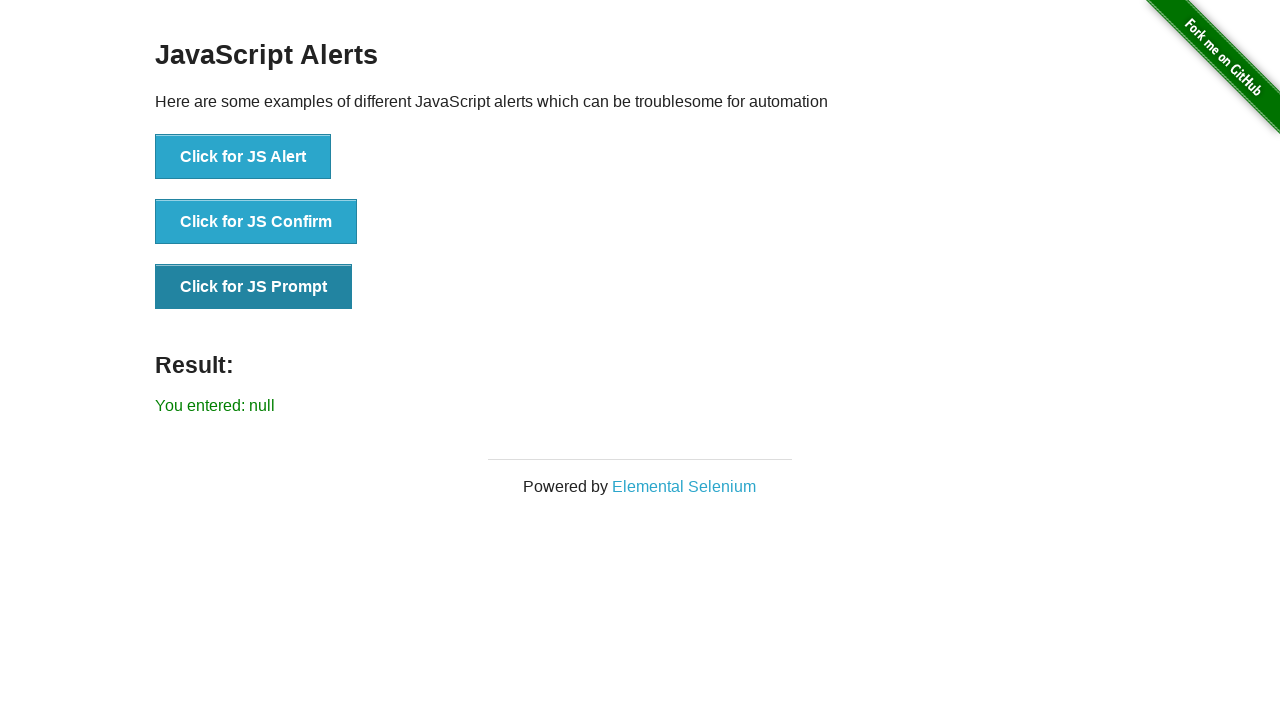

Clicked button again to trigger JS prompt alert with handler ready at (254, 287) on button[onclick='jsPrompt()']
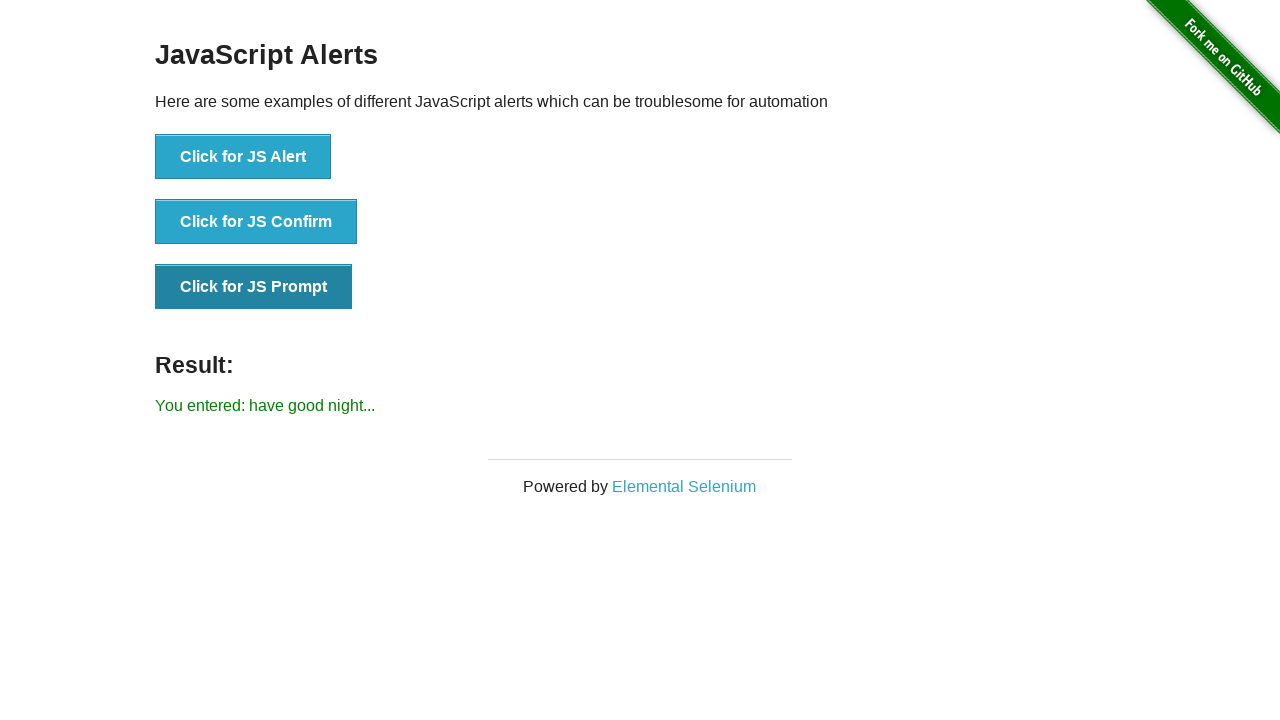

Waited for result element to appear after accepting prompt
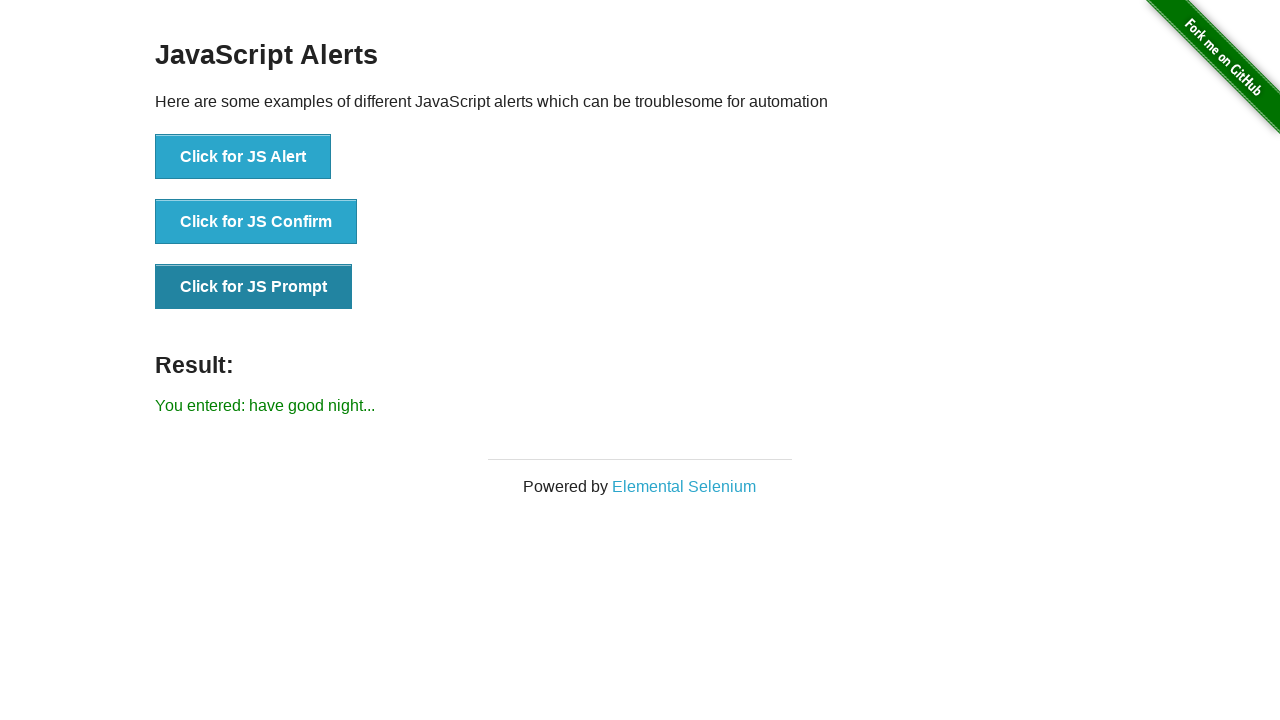

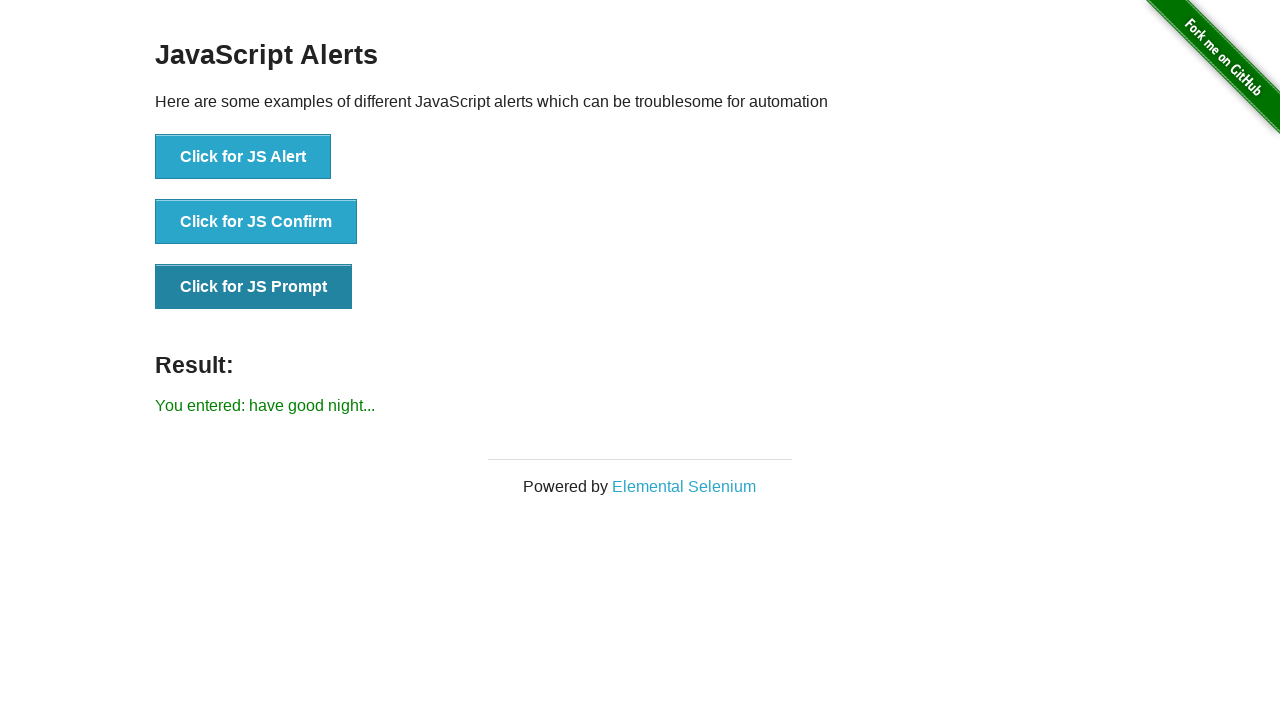